Tests navigation to the About Us page by clicking the About Us link on the ParaBank homepage

Starting URL: https://parabank.parasoft.com/parabank/index.htm

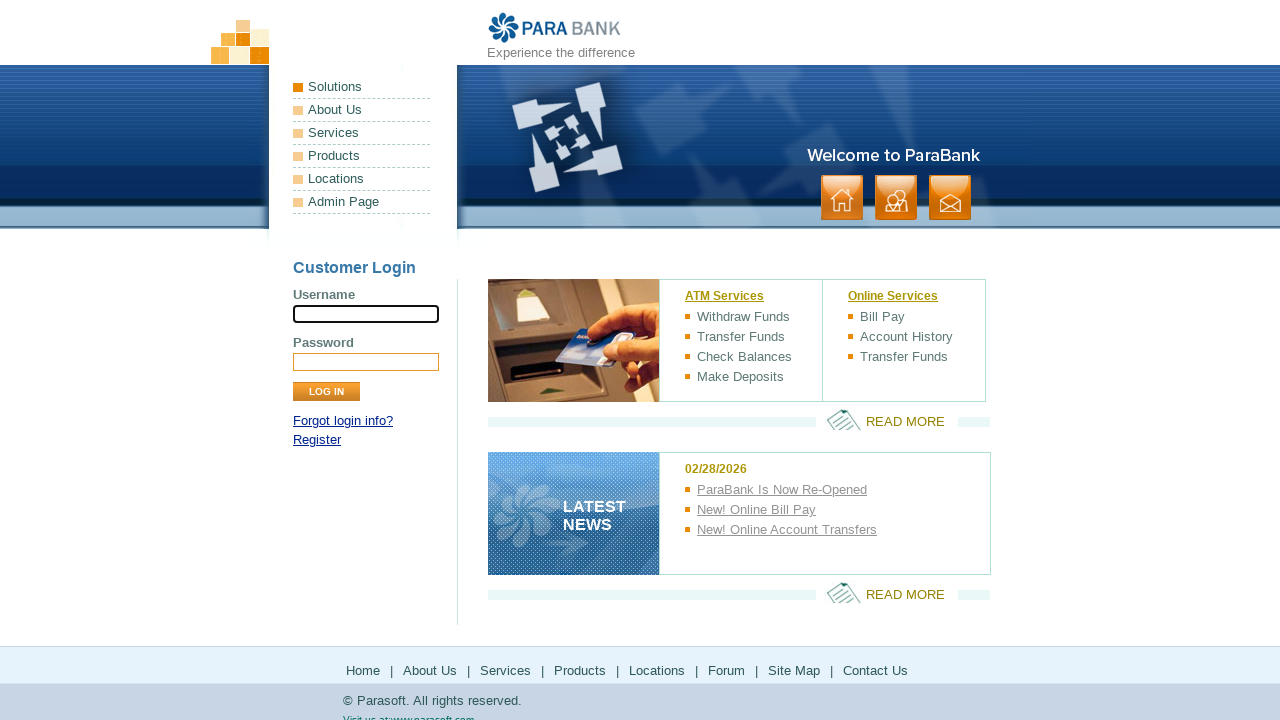

Clicked the About Us link on ParaBank homepage at (362, 110) on a:text('About Us')
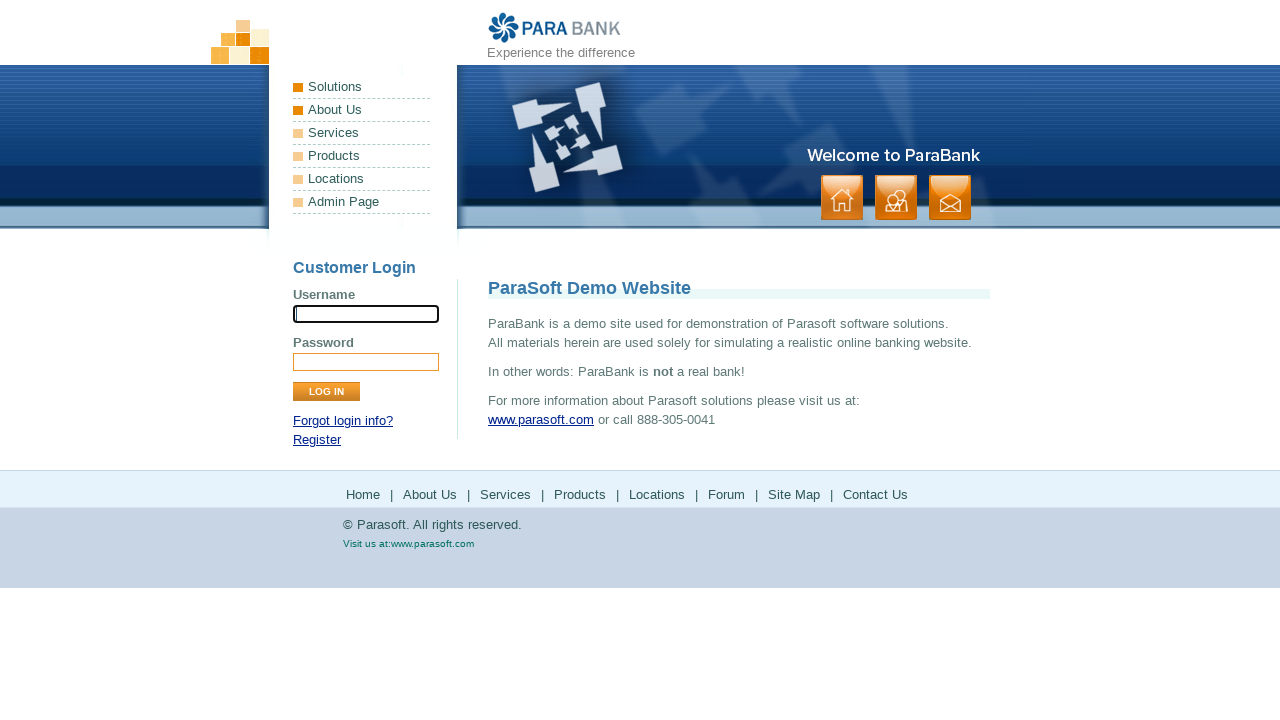

Waited for About Us page to fully load
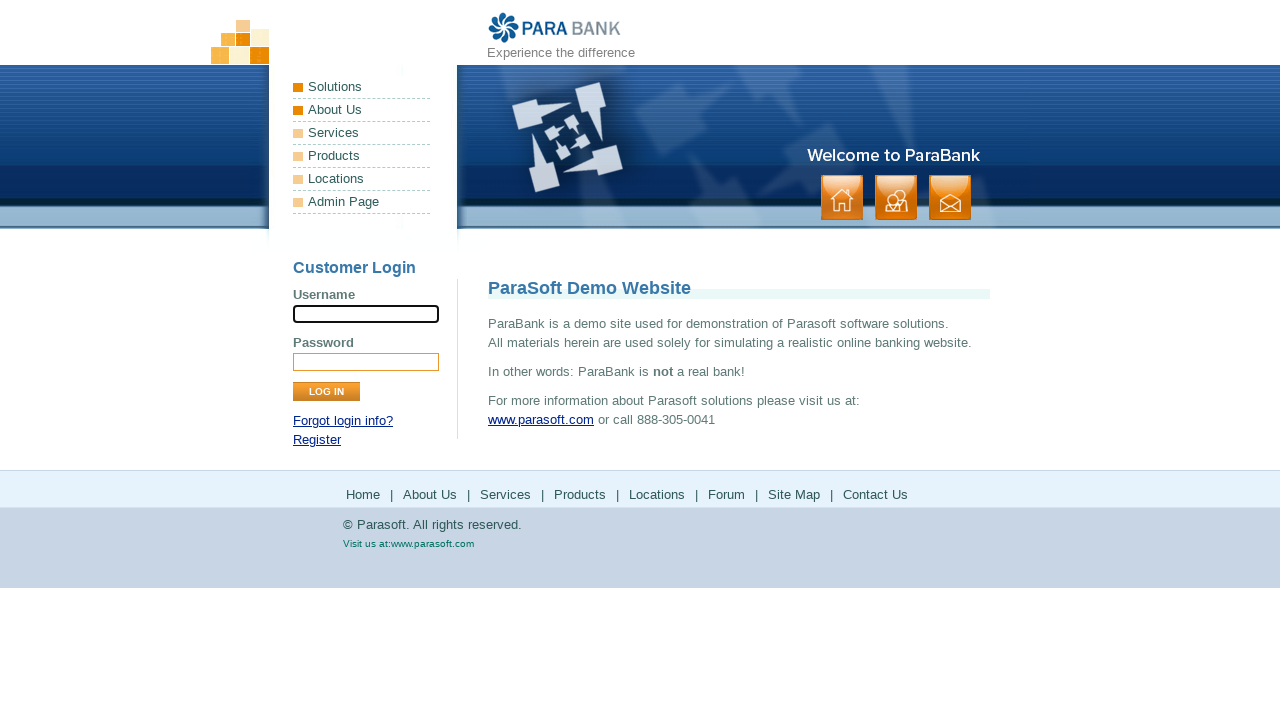

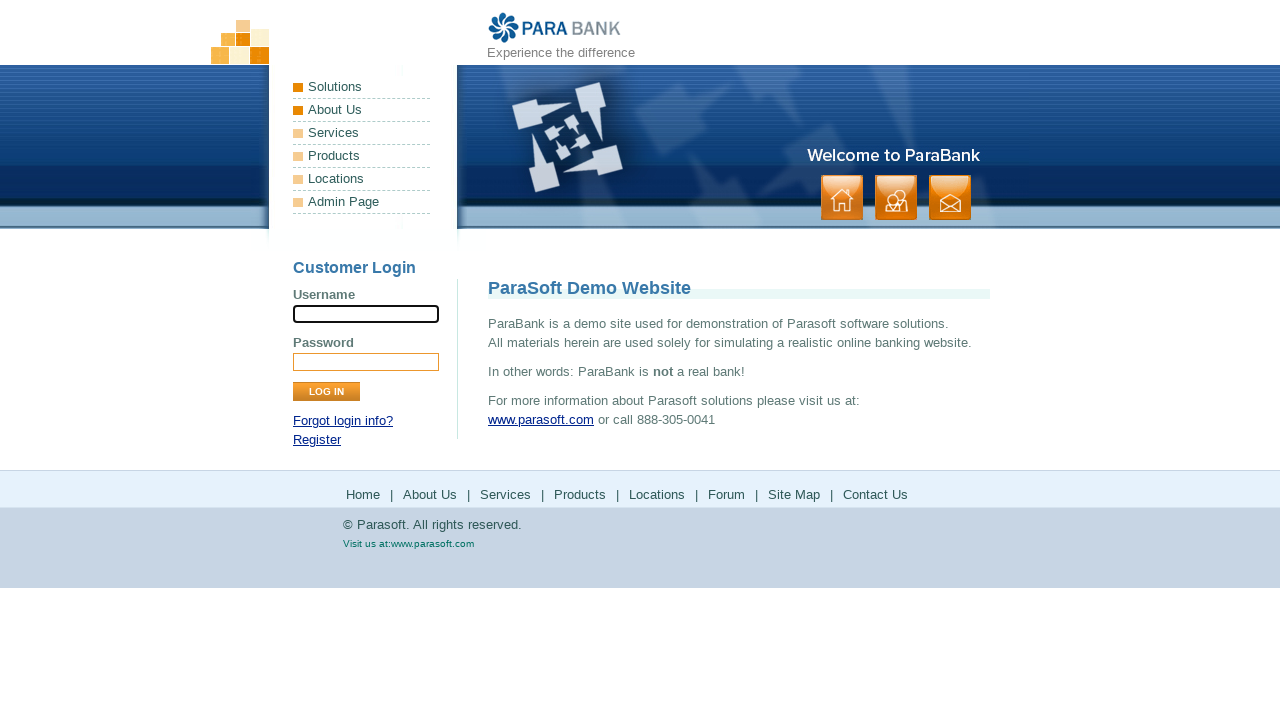